Navigates to the broken images page to verify the page loads correctly

Starting URL: https://the-internet.herokuapp.com/

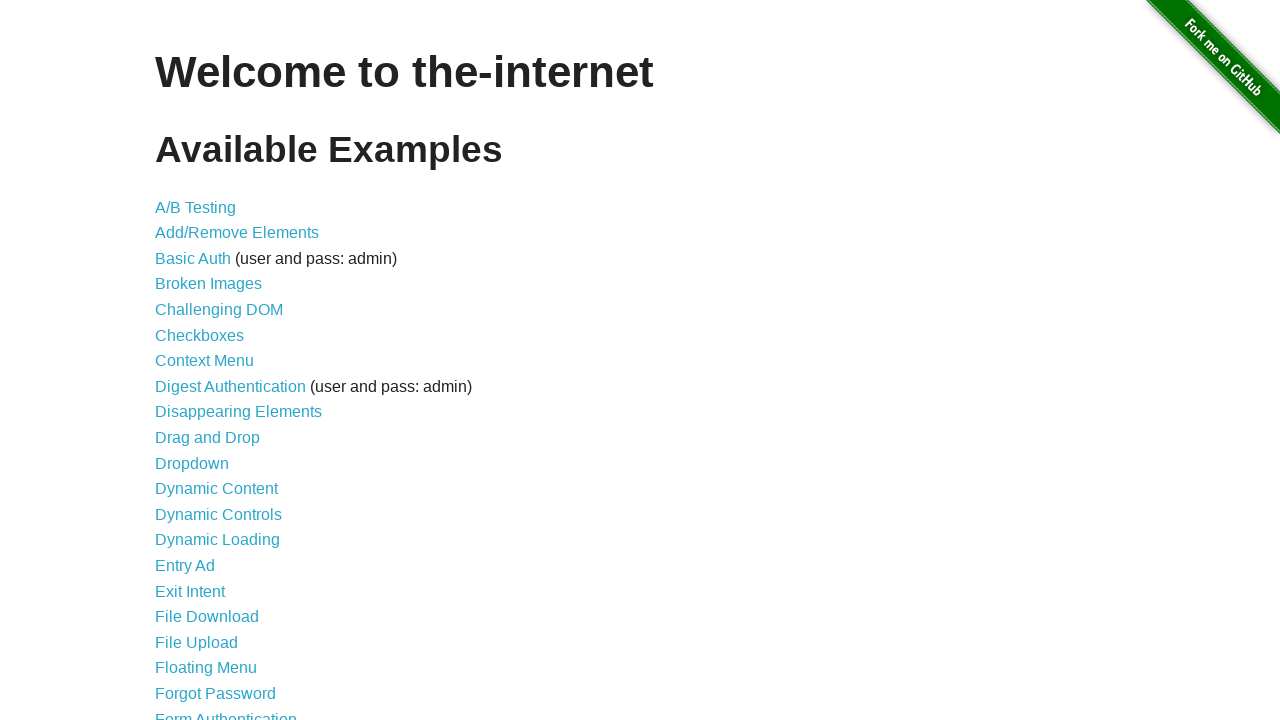

Clicked on Broken Images link at (208, 284) on xpath=//a[@href='/broken_images']
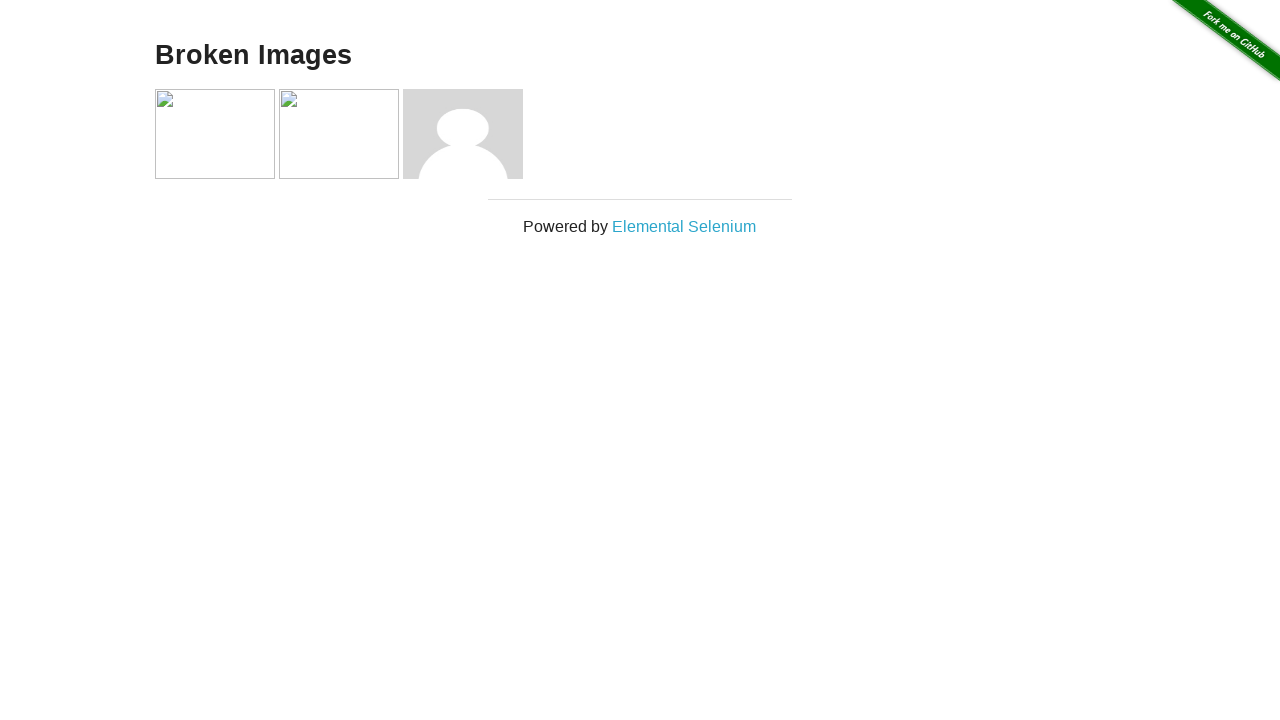

Broken images page loaded and images are present
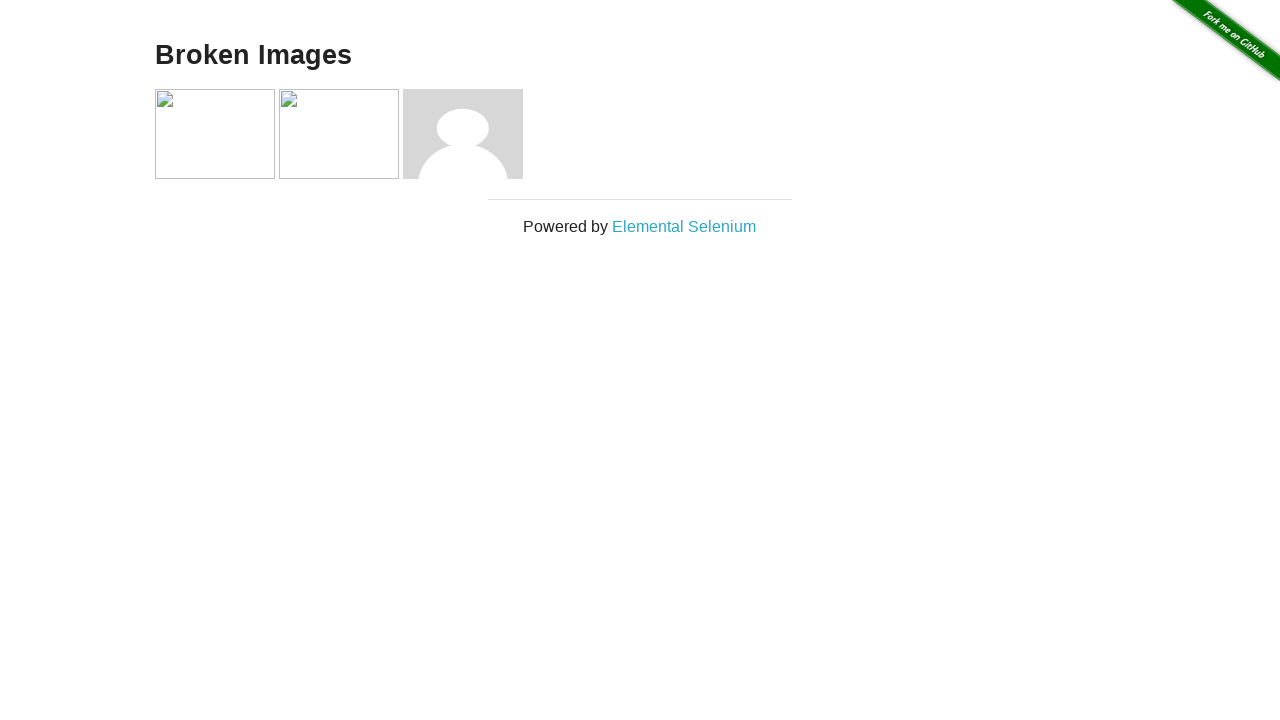

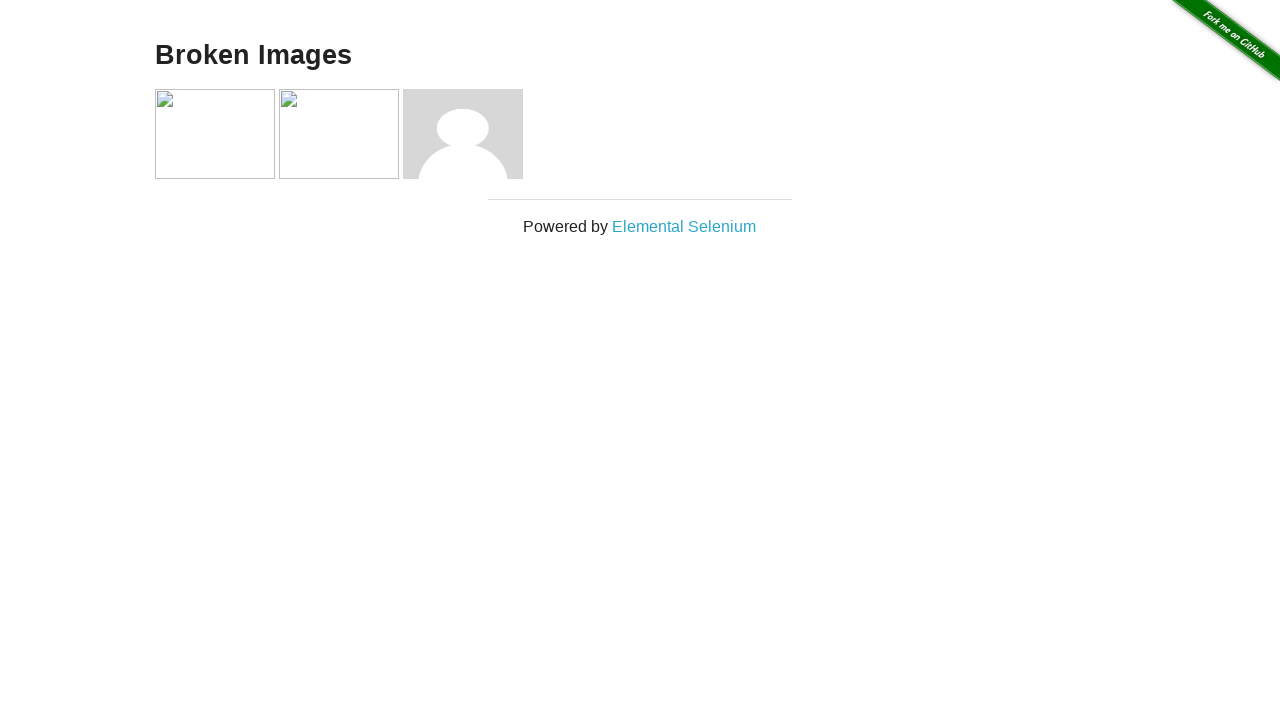